Tests window handling functionality by clicking a button that opens a new tab/window, switching to the child window, and then switching back to the main window

Starting URL: http://demo.automationtesting.in/Windows.html

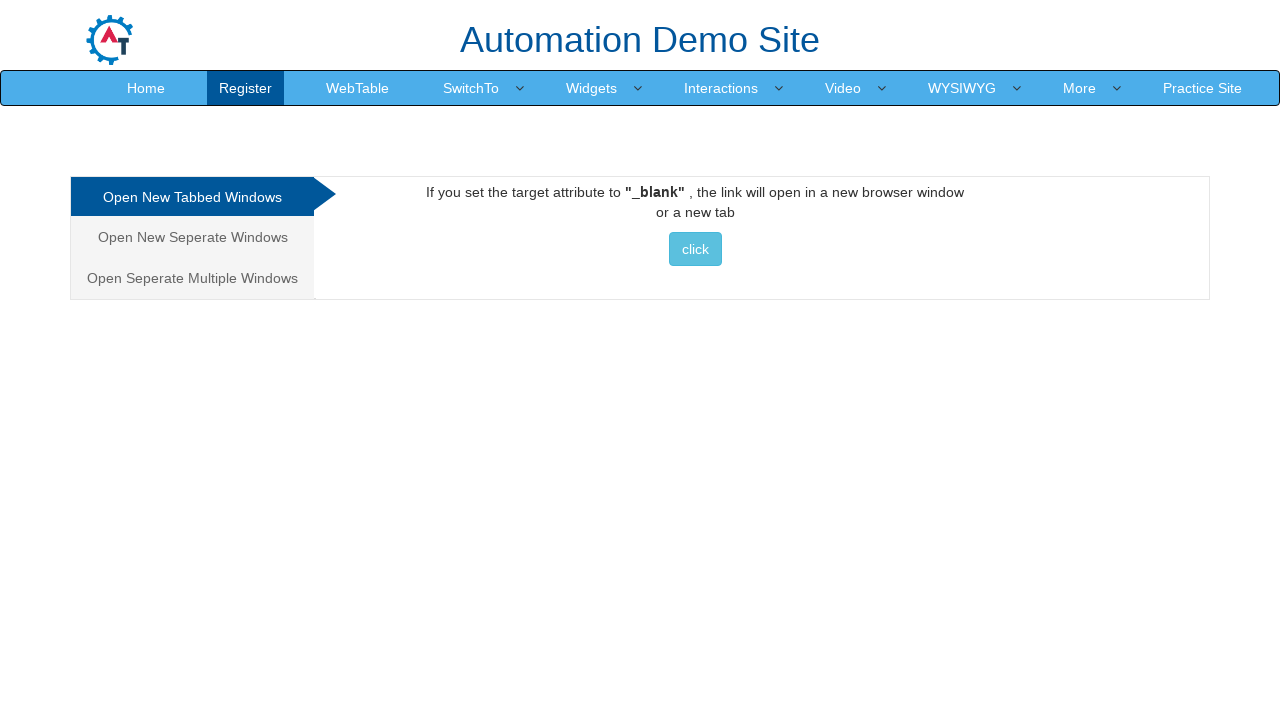

Clicked button to open new tab/window at (695, 249) on xpath=//*[@id='Tabbed']/a/button
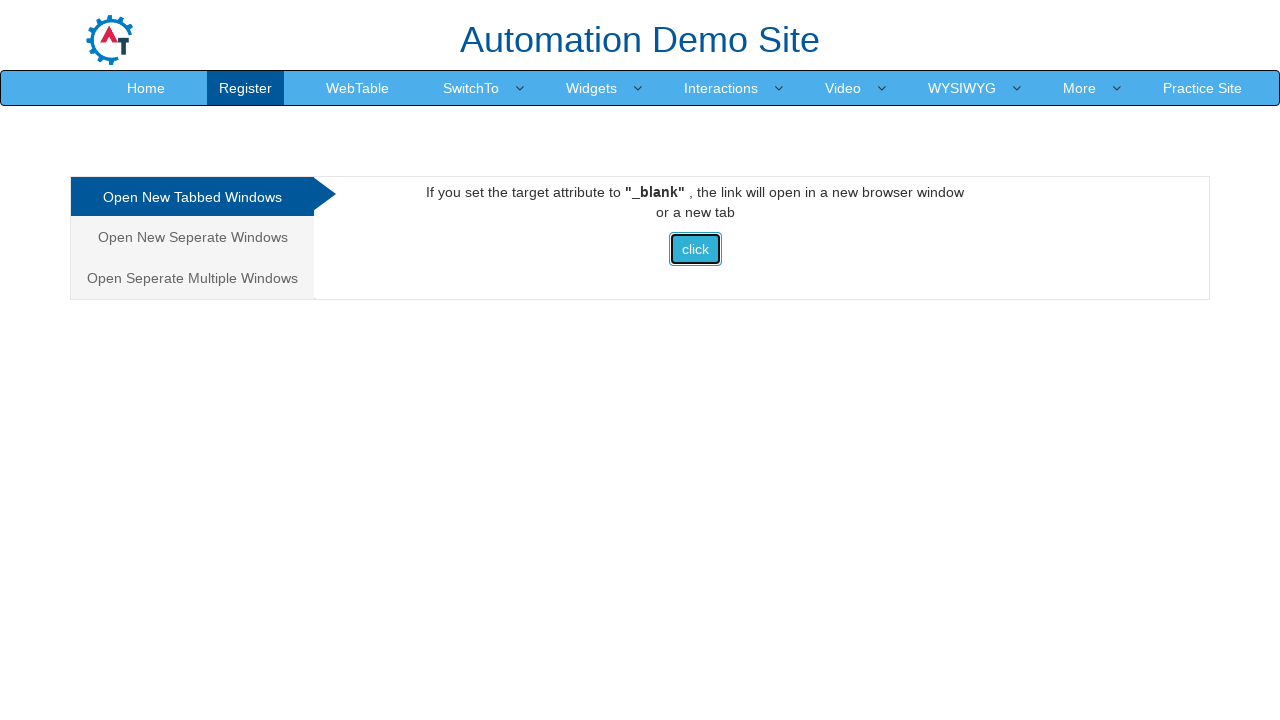

New page/window opened at (695, 249) on xpath=//*[@id='Tabbed']/a/button
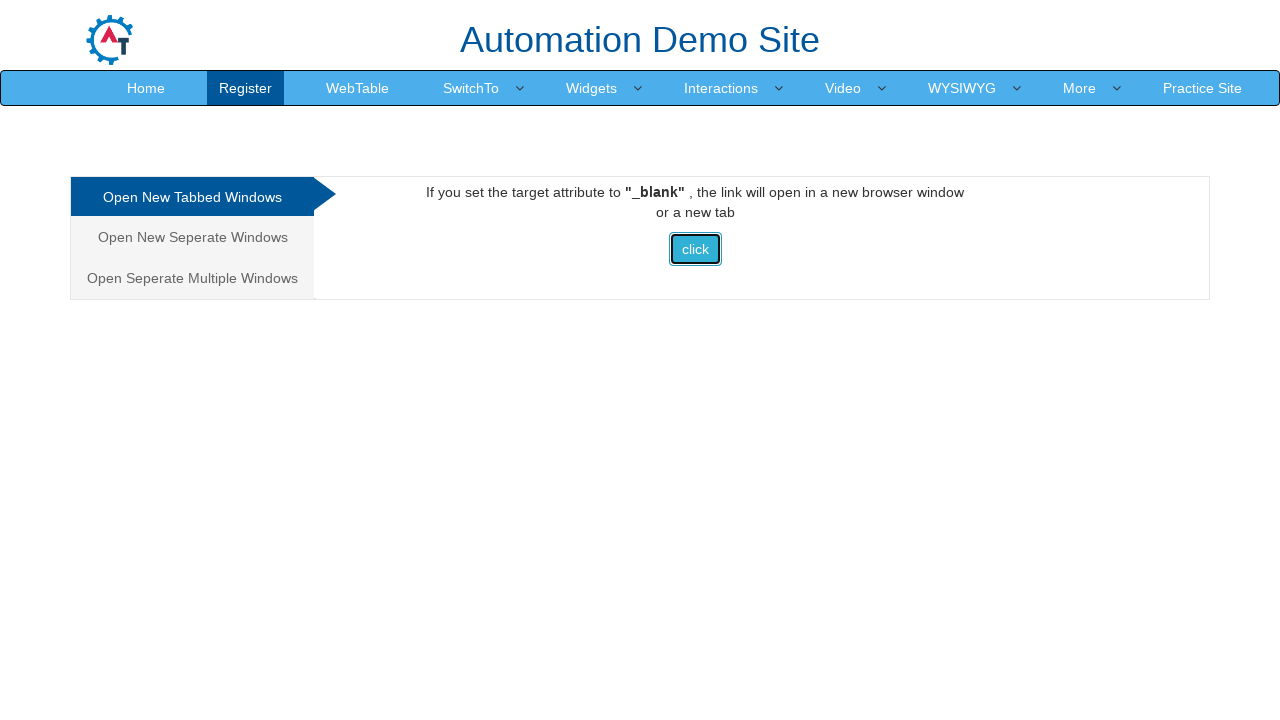

Captured reference to child page
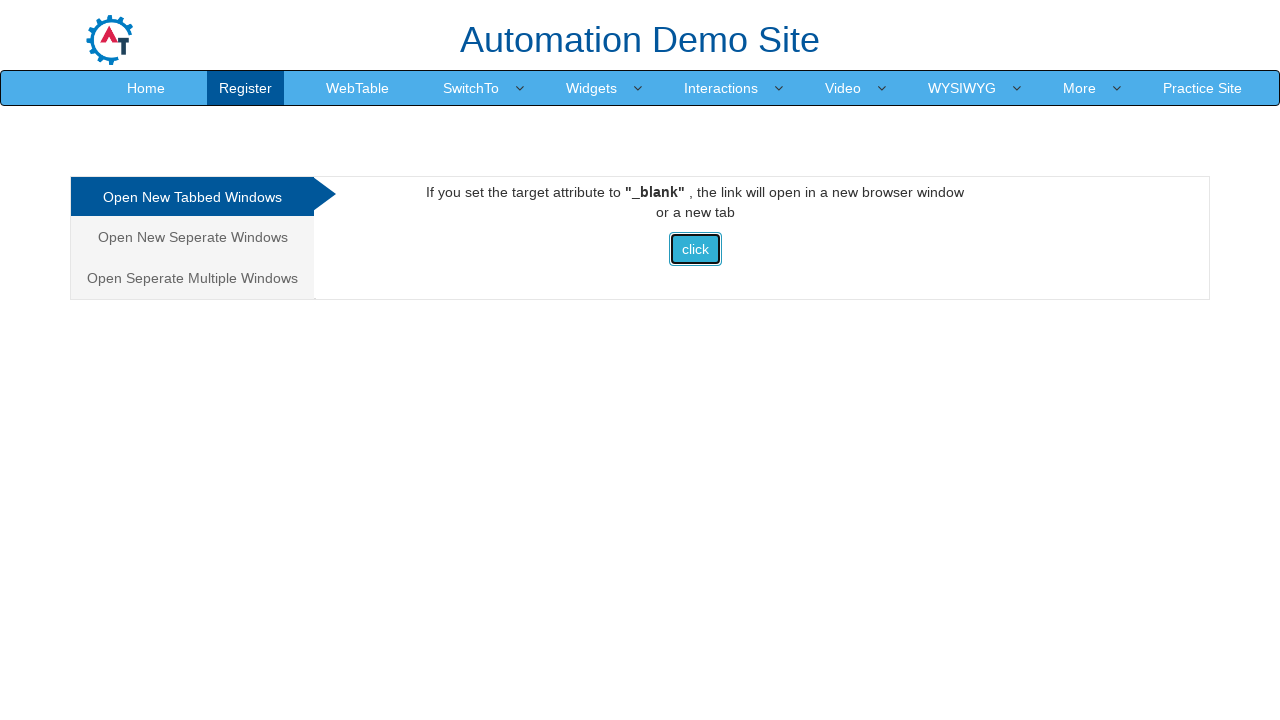

Child page loaded
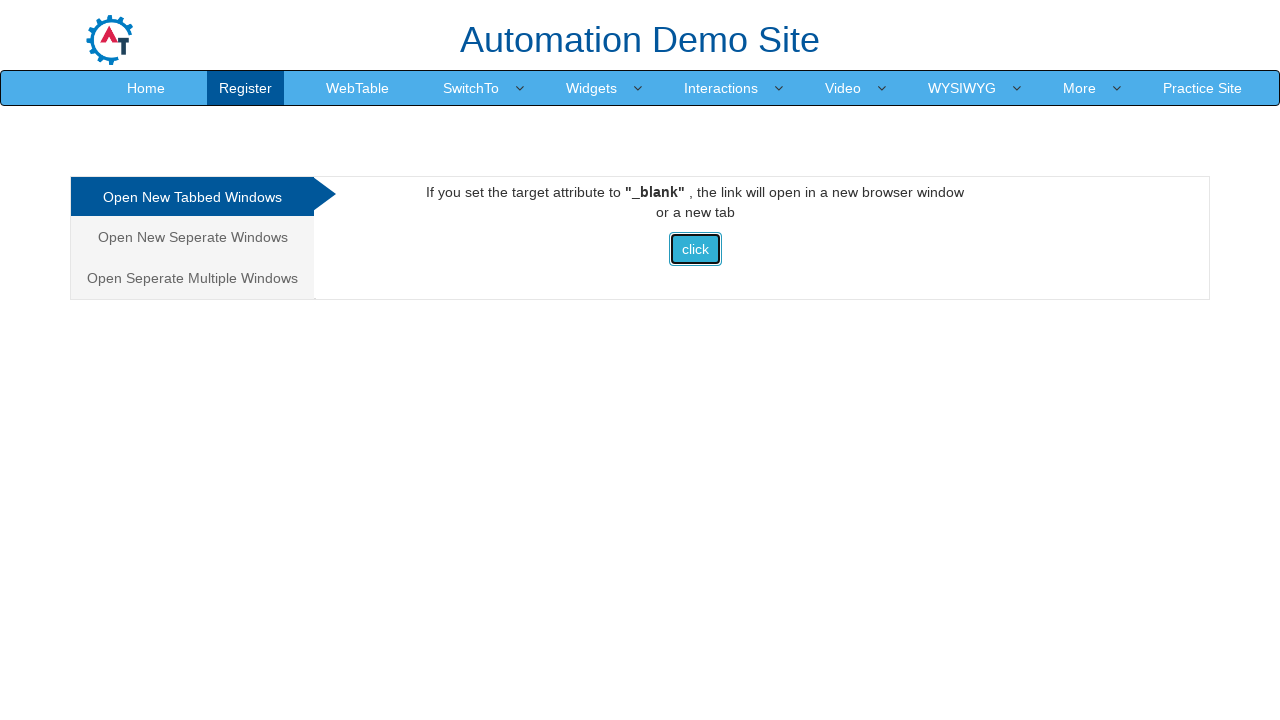

Retrieved title of child window
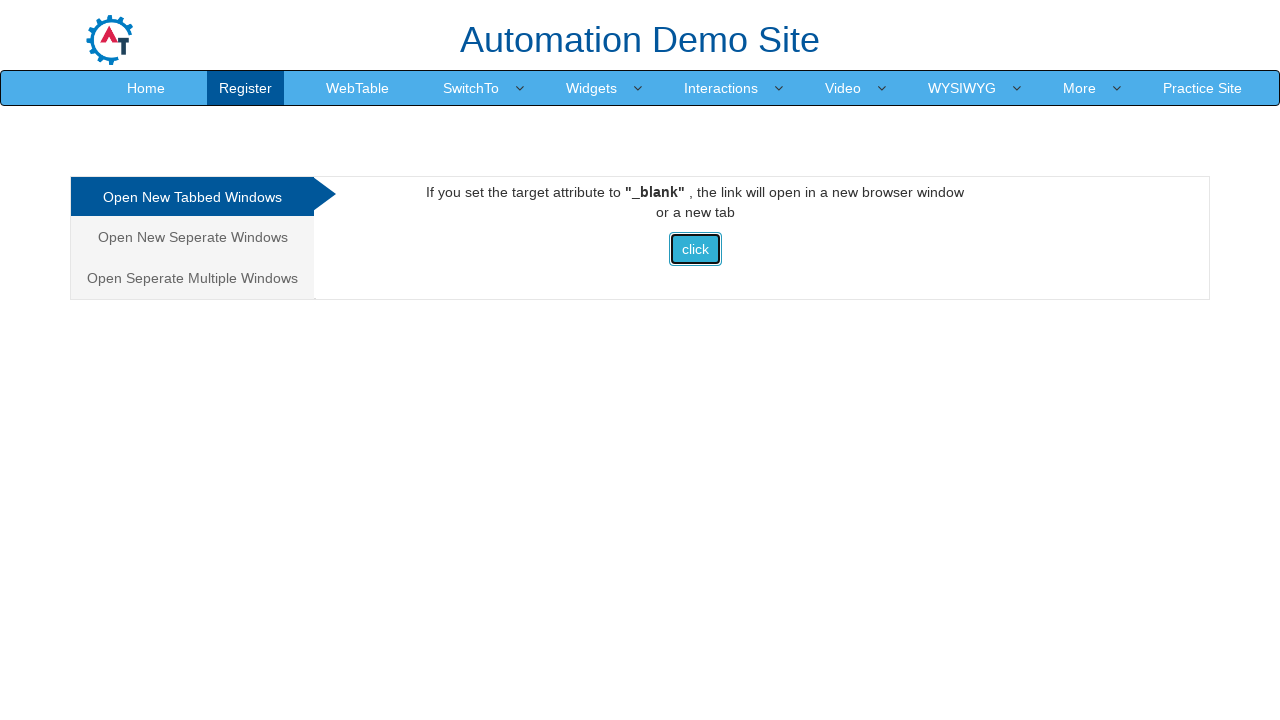

Brought main window to front
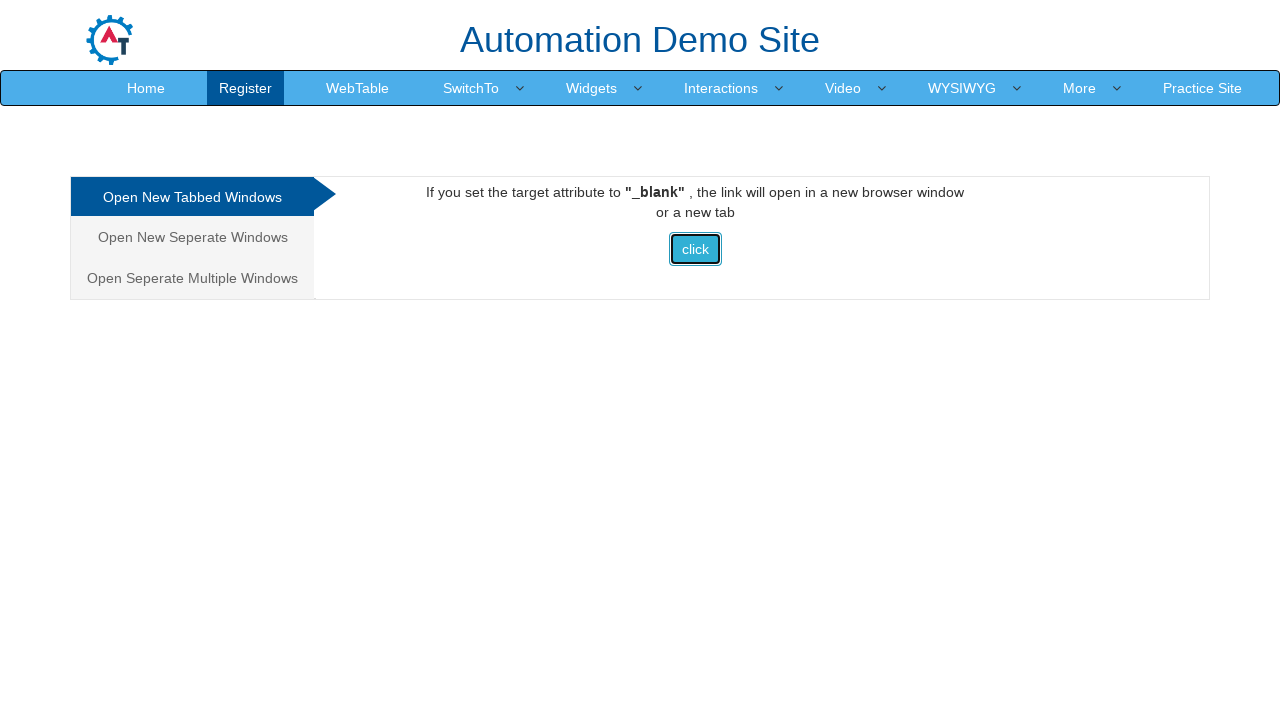

Retrieved title of main window to verify return
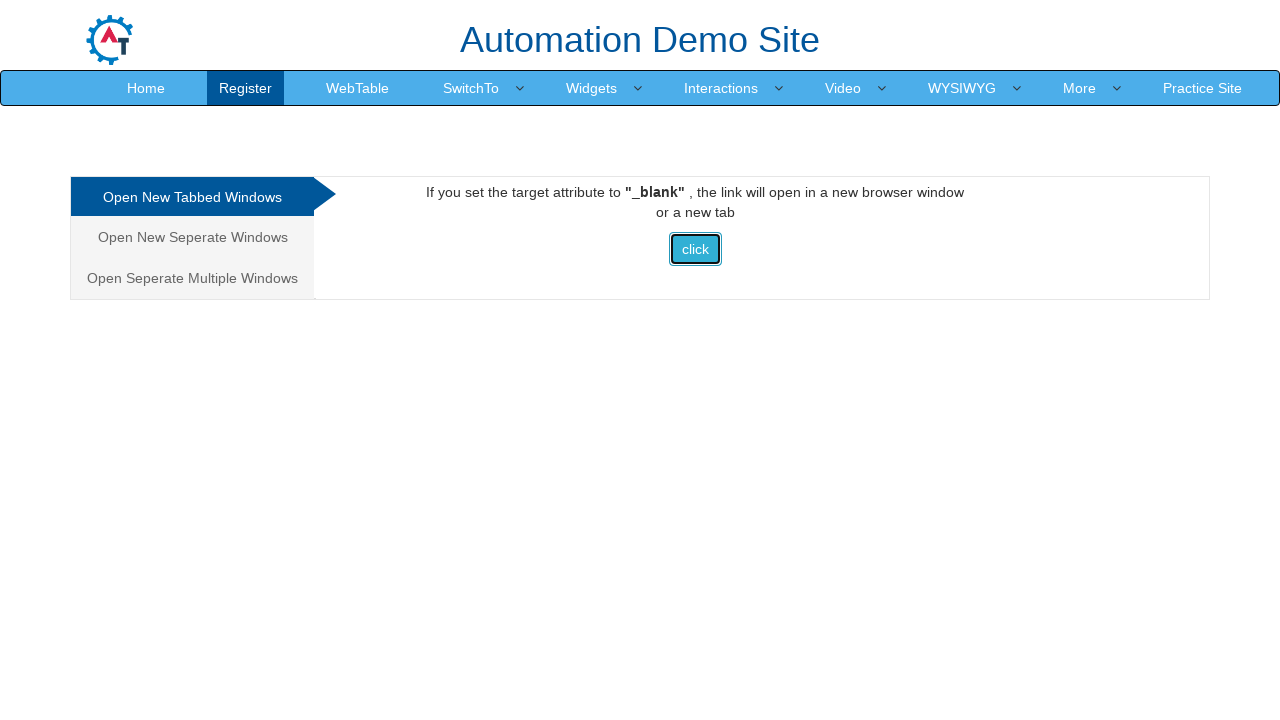

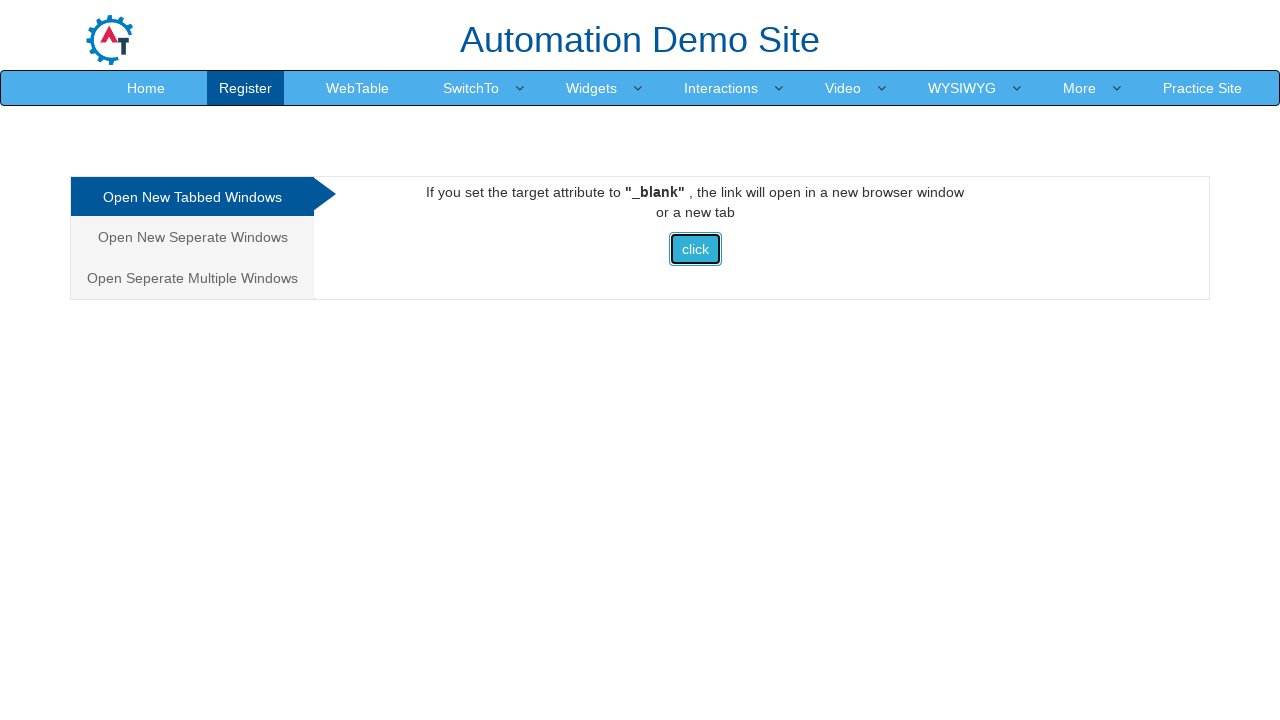